Navigates through the Quarto website viewing features and pricing pages, then returns to homepage

Starting URL: http://quartolab.com

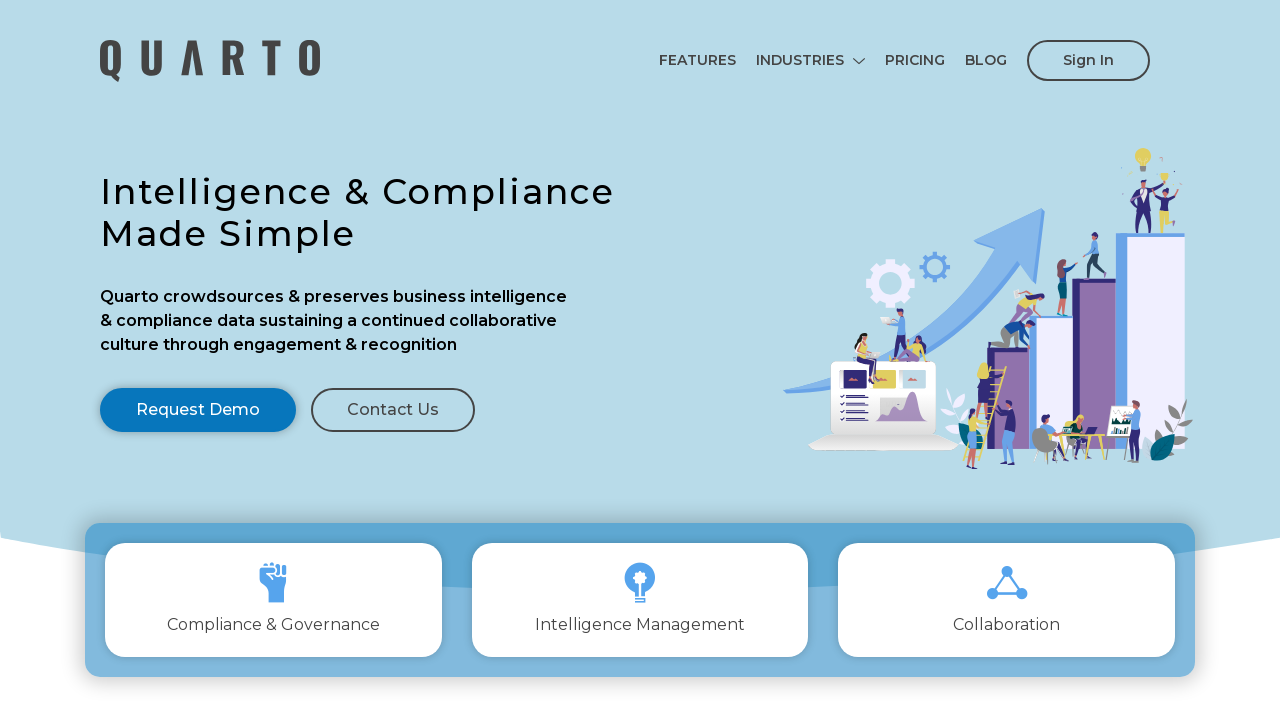

Clicked on features link at (698, 60) on xpath=//a[contains(text(),'features')]
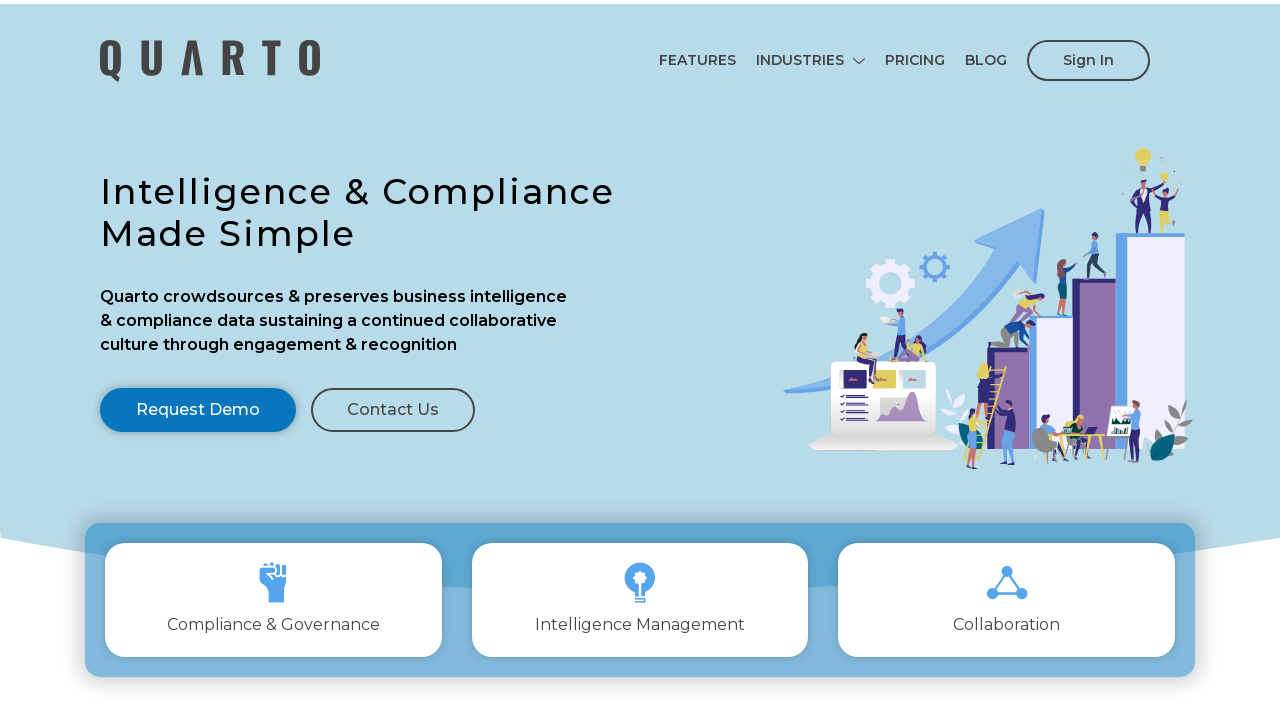

Clicked on pricing link at (736, 46) on xpath=//a[contains(text(),'pricing')]
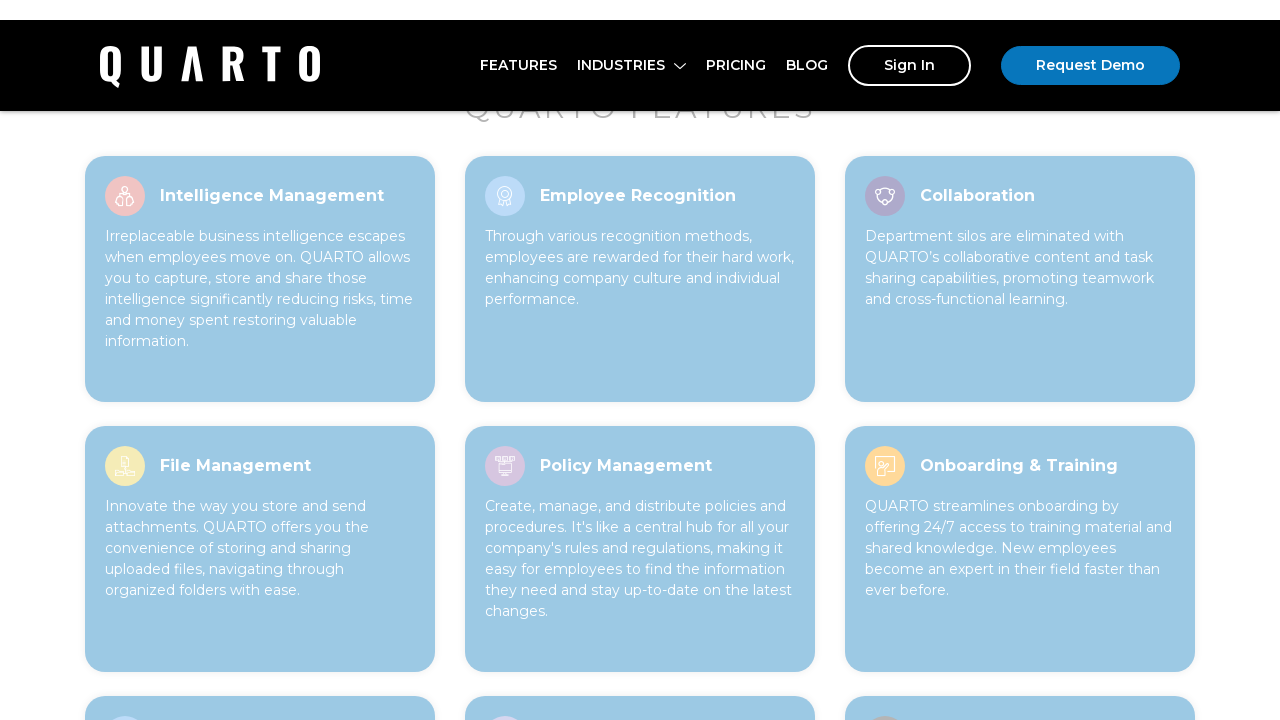

Clicked on Quarto logo to return to homepage at (210, 47) on xpath=//header/div[1]/div[1]/div[1]/a[1]/img[2]
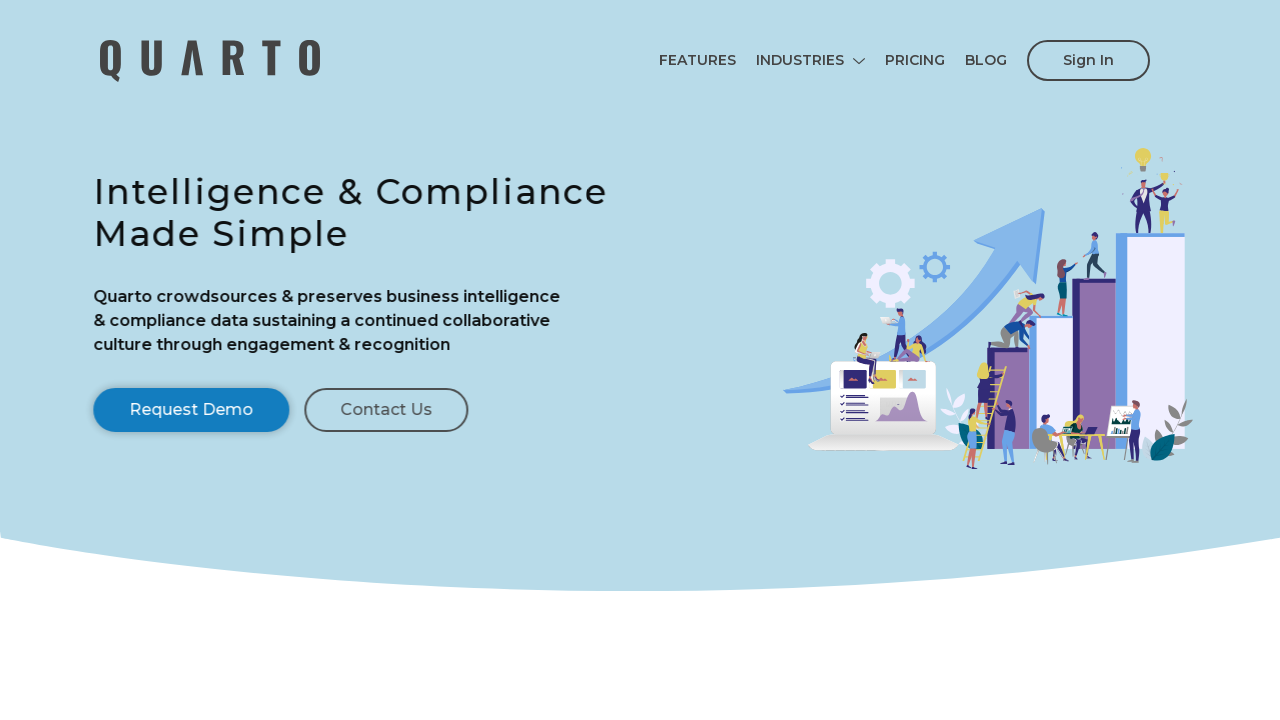

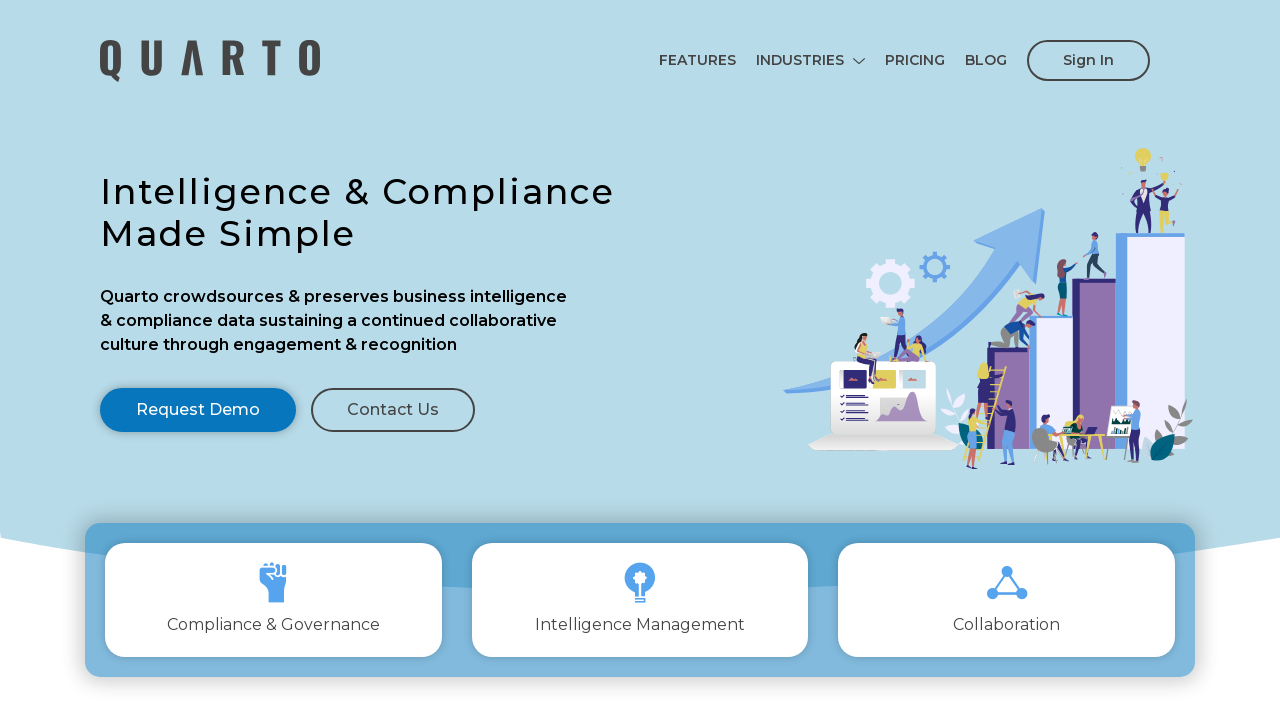